Simple navigation test that opens the Rahul Shetty Academy homepage and verifies the page loads by checking the title.

Starting URL: https://rahulshettyacademy.com/

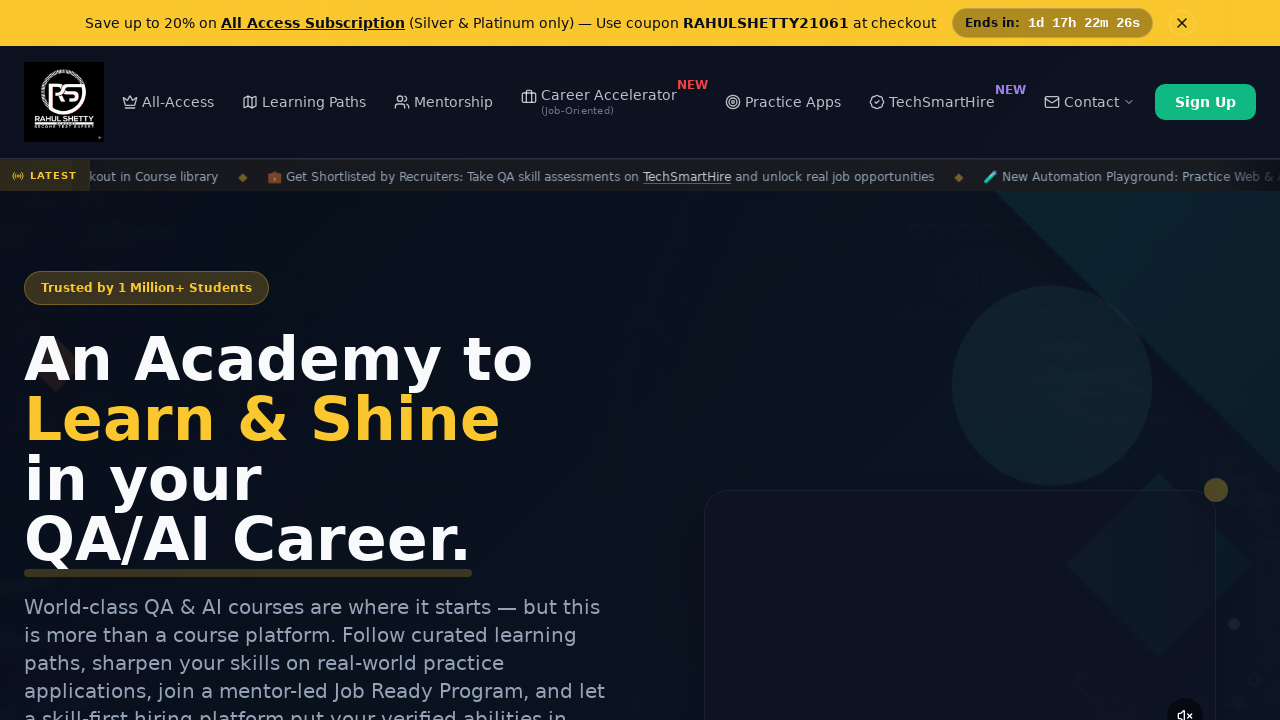

Navigated to Rahul Shetty Academy homepage
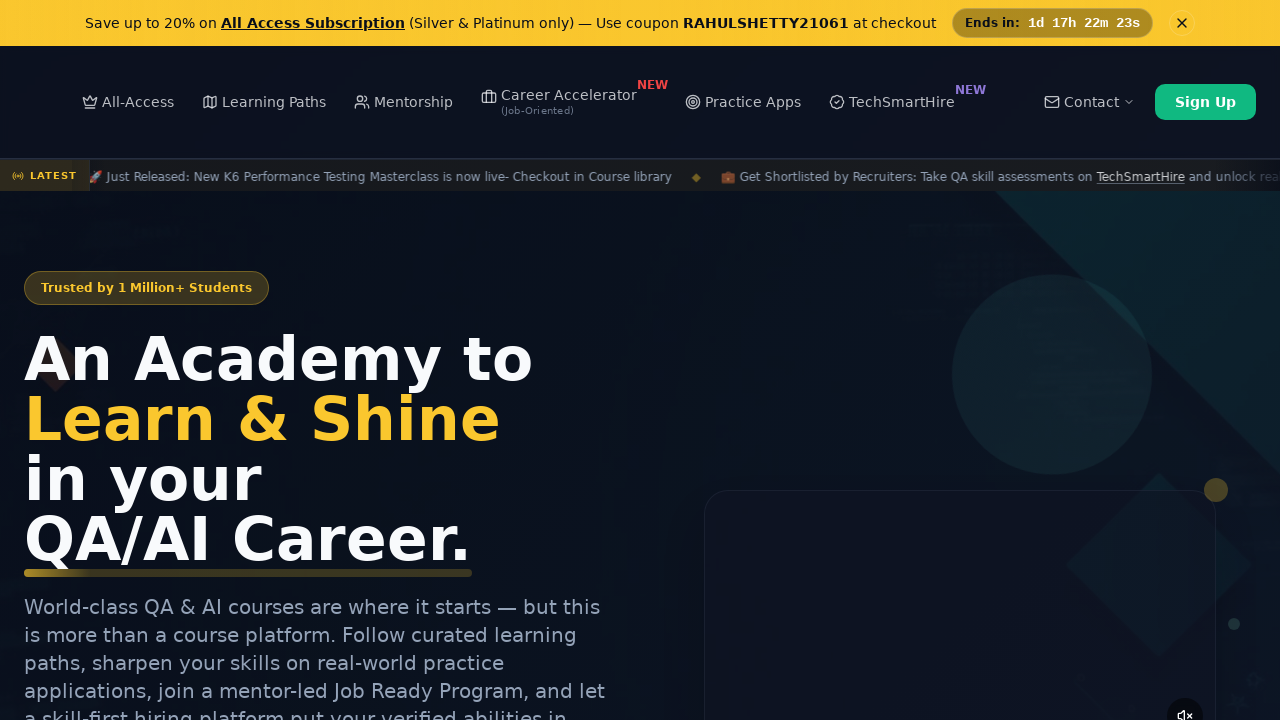

Page DOM content loaded
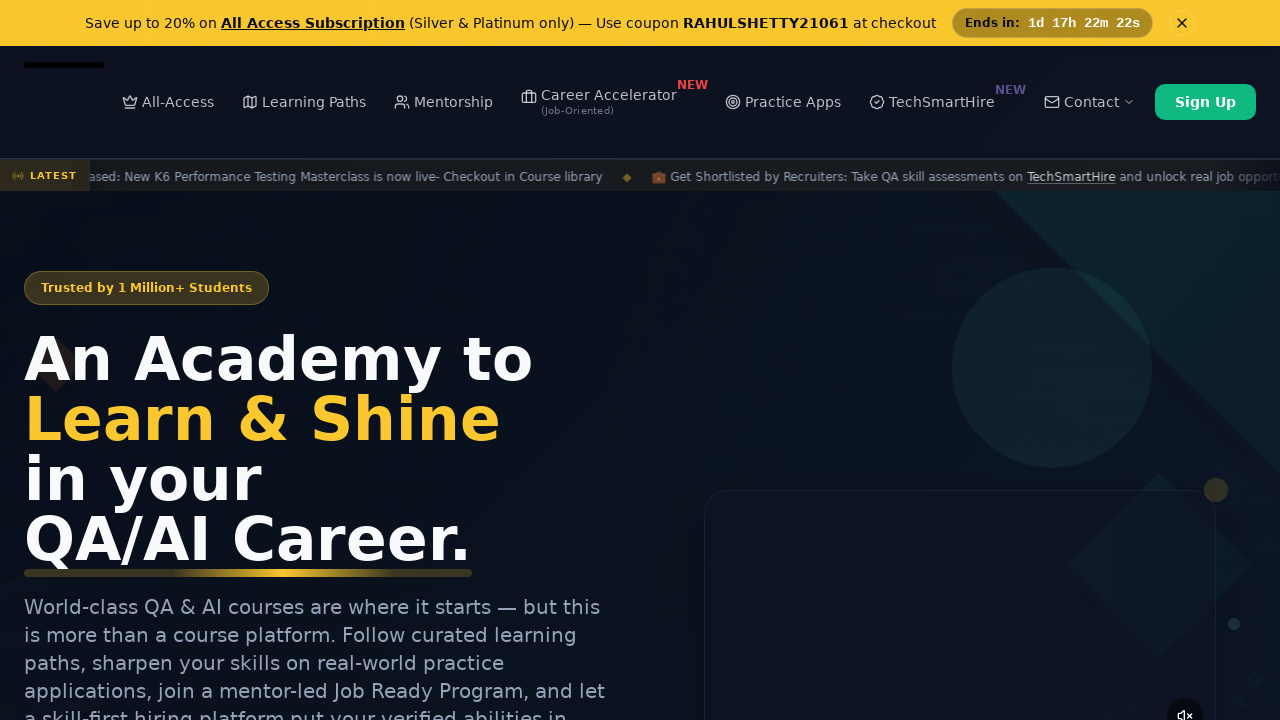

Retrieved page title: Rahul Shetty Academy | QA Automation, Playwright, AI Testing & Online Training
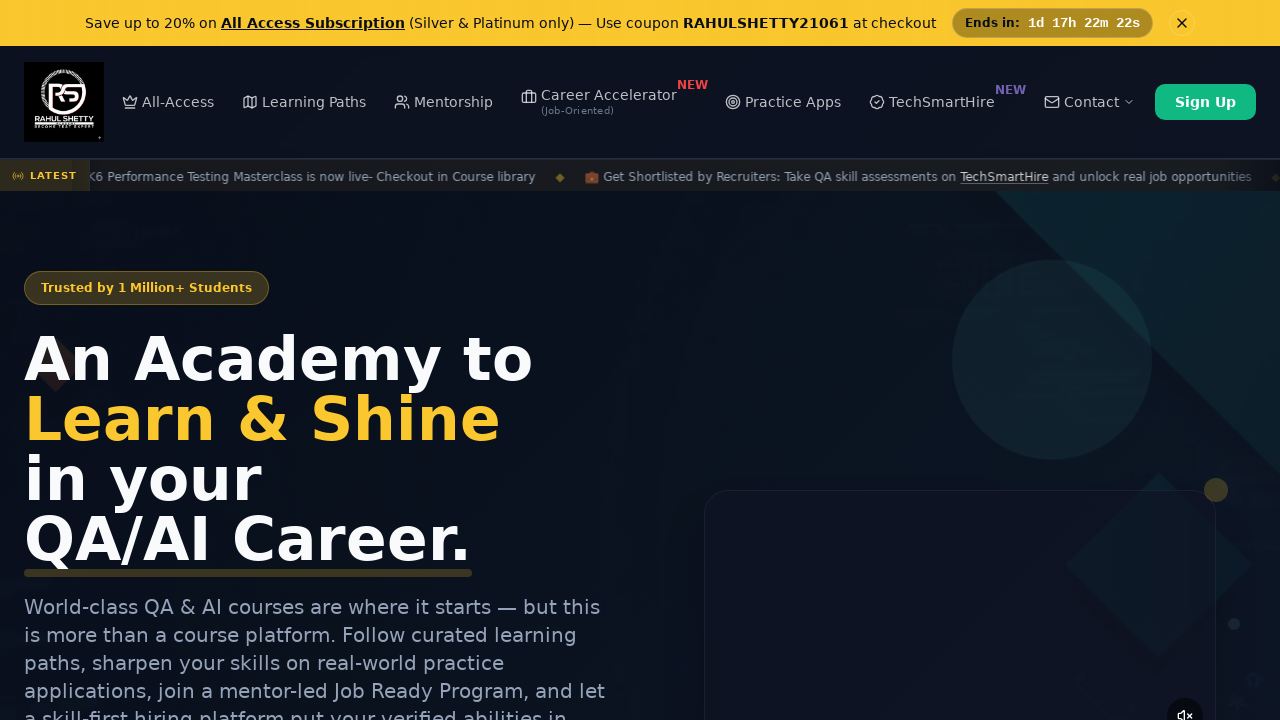

Printed page title to console
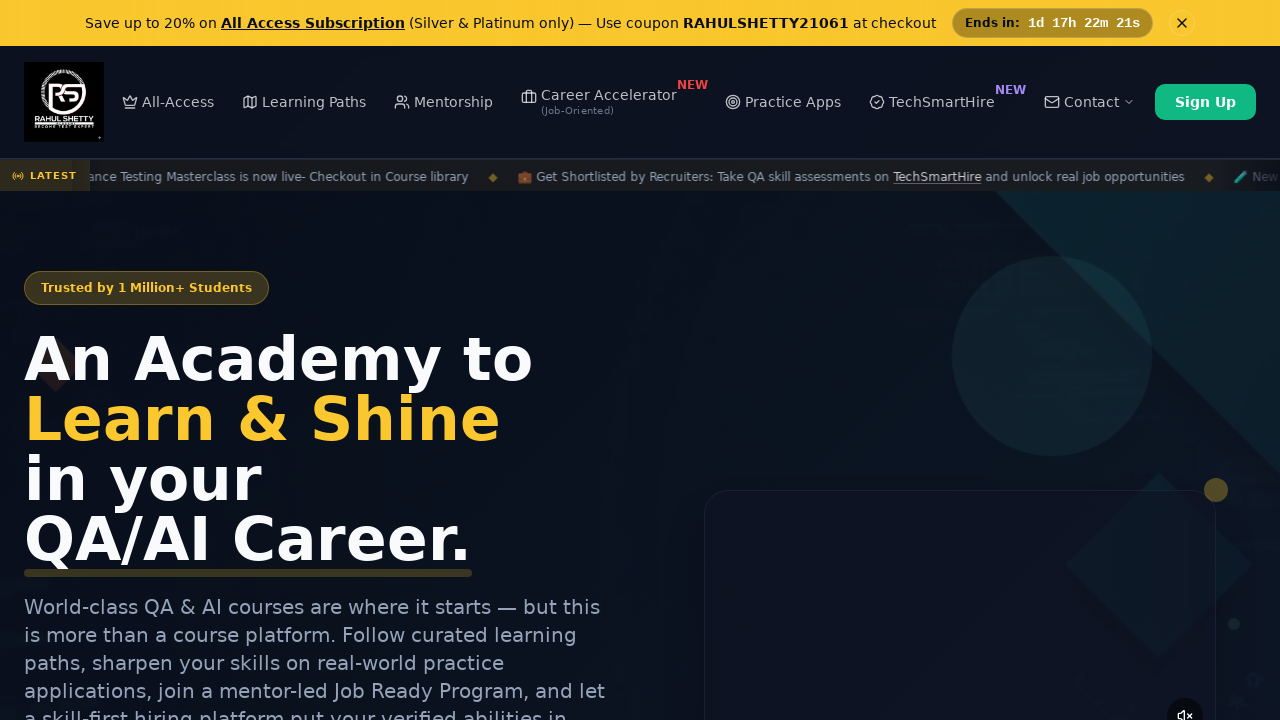

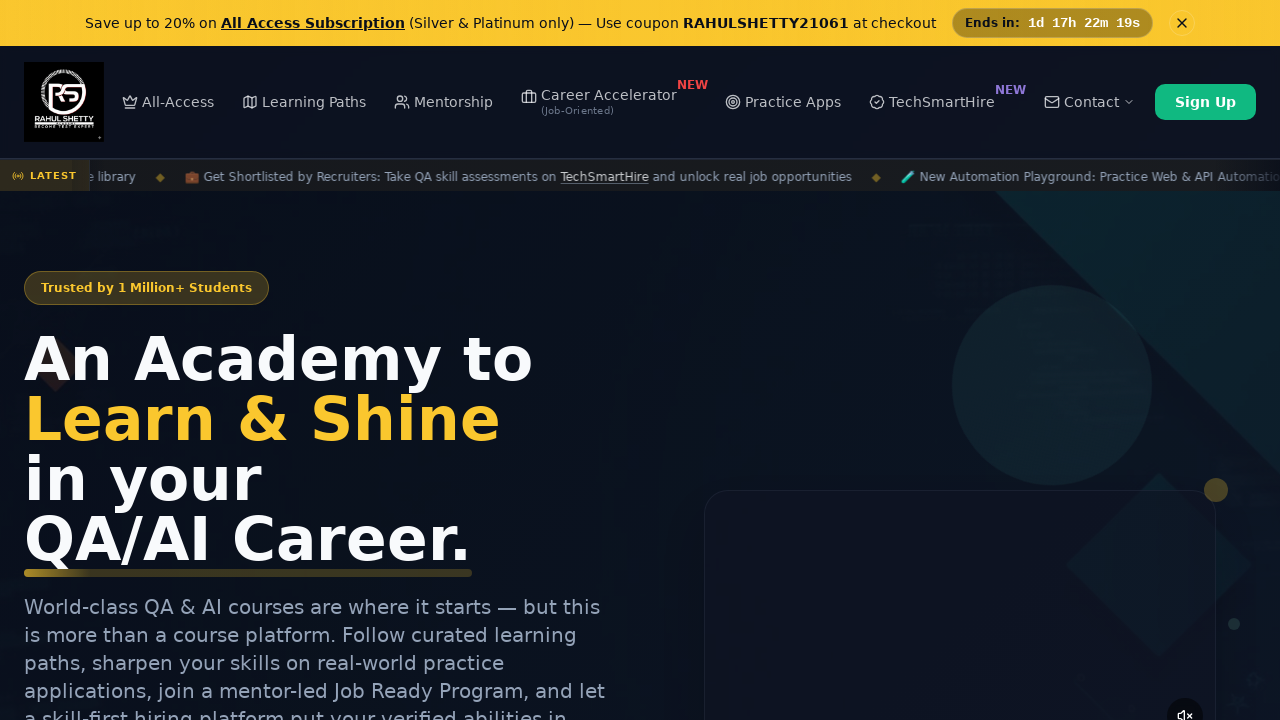